Tests drag and drop functionality on jQueryUI demo page by dragging a draggable element onto a droppable target area within an iframe

Starting URL: https://jqueryui.com/droppable/

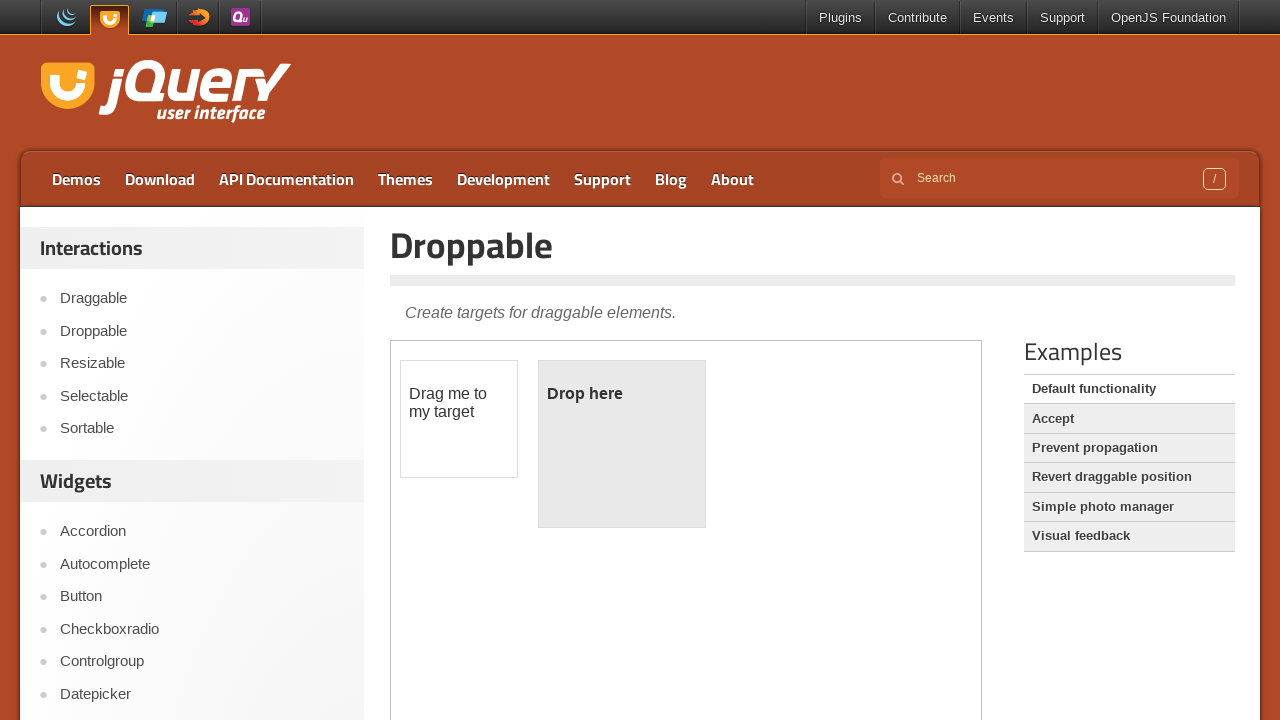

Located the iframe containing drag and drop demo
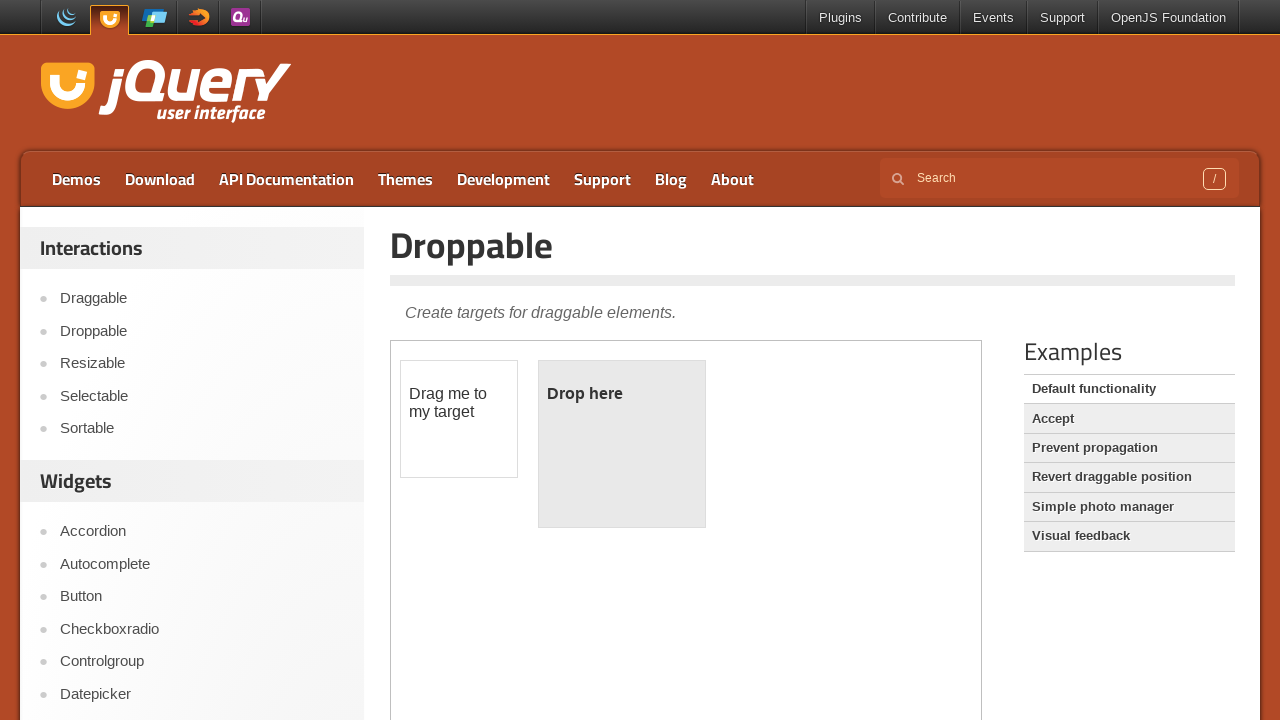

Located the draggable element
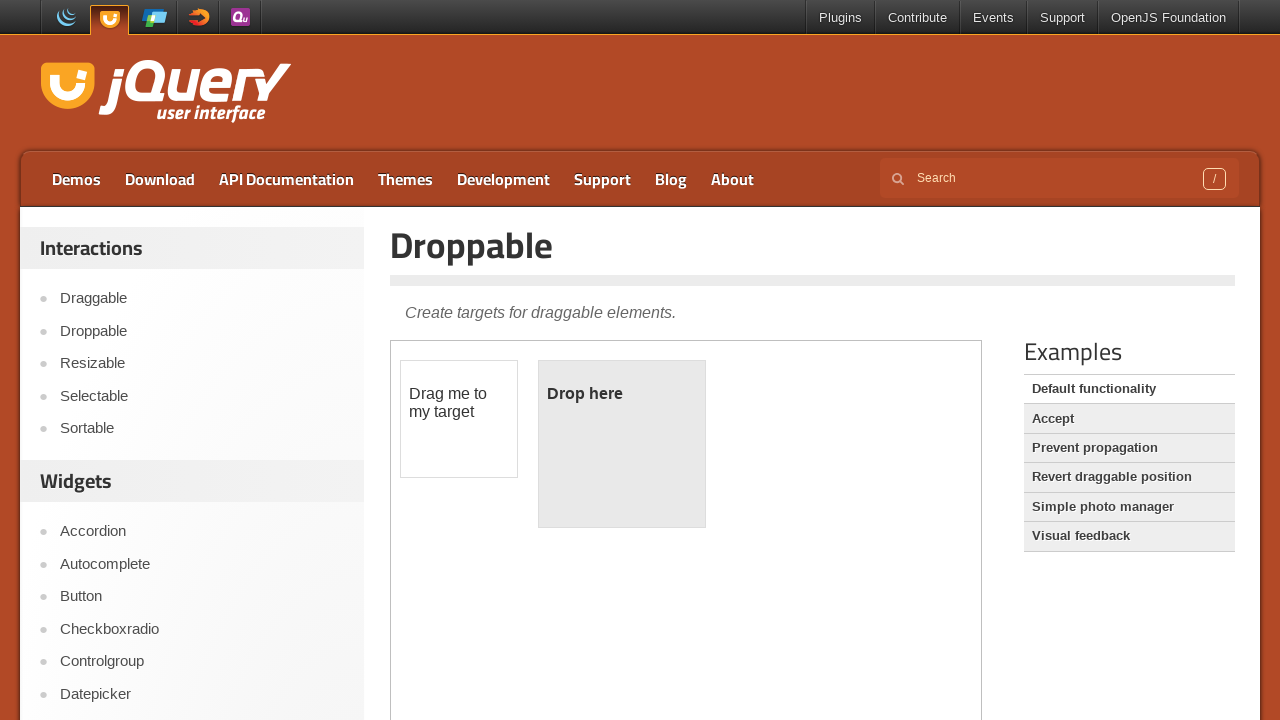

Located the droppable target element
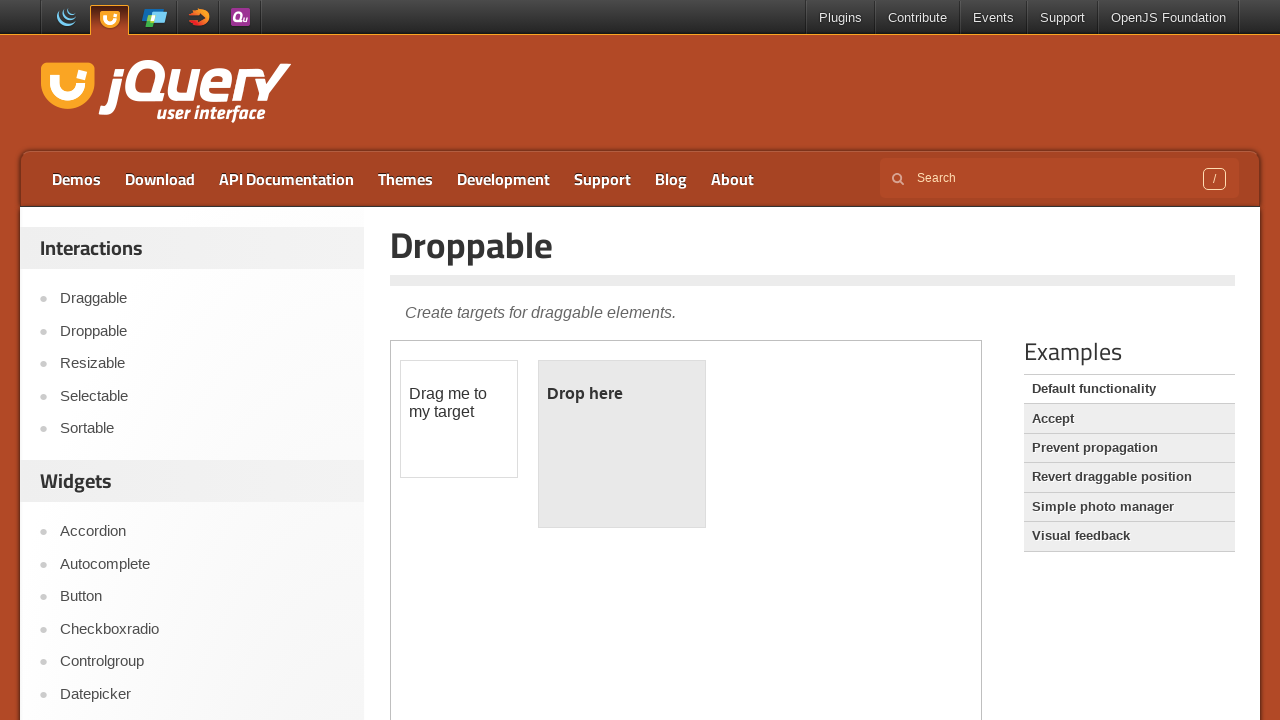

Dragged the draggable element onto the droppable target at (622, 444)
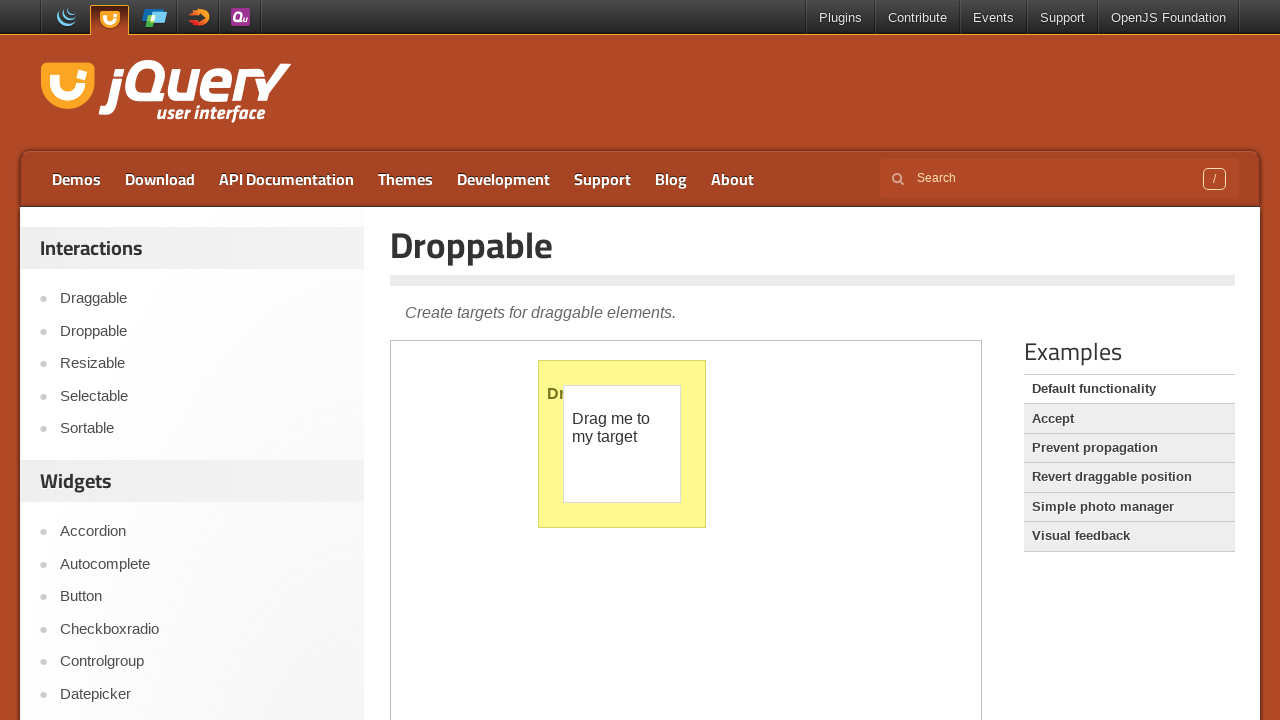

Verified that the droppable element is ready after drop action
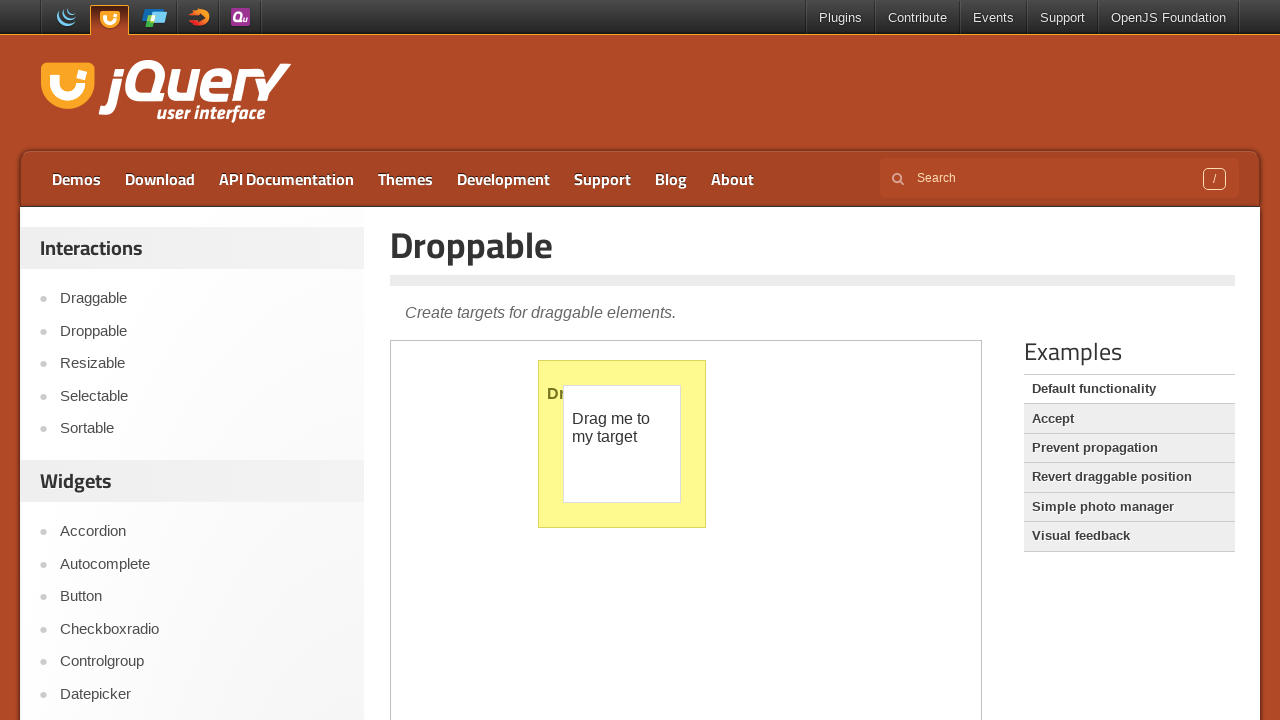

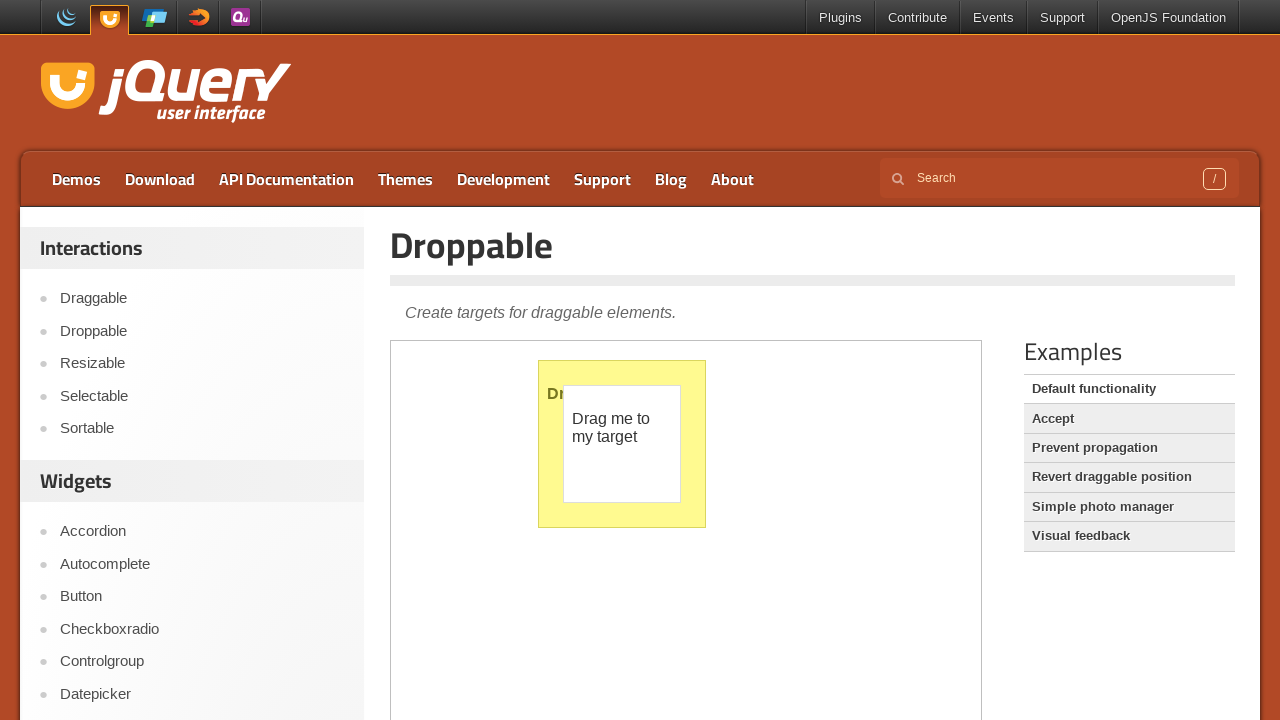